Tests that a todo item is removed when edited to an empty string

Starting URL: https://demo.playwright.dev/todomvc

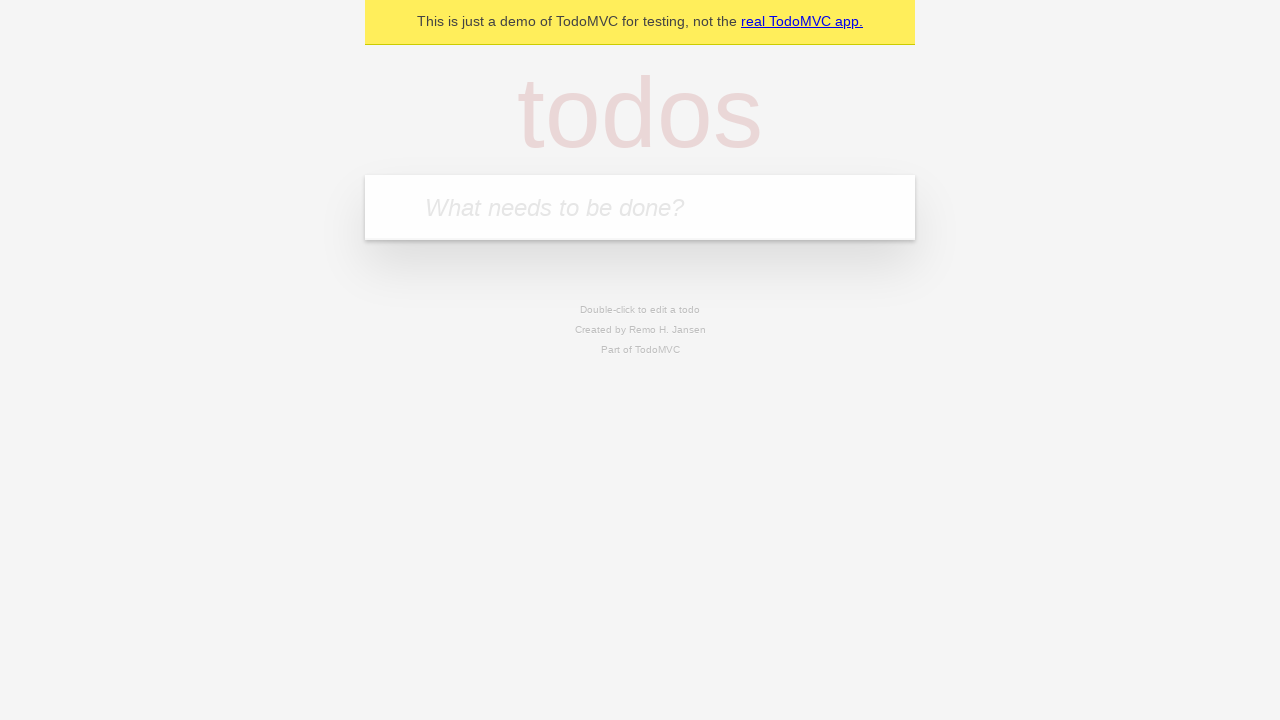

Filled new todo input with 'buy some cheese' on internal:attr=[placeholder="What needs to be done?"i]
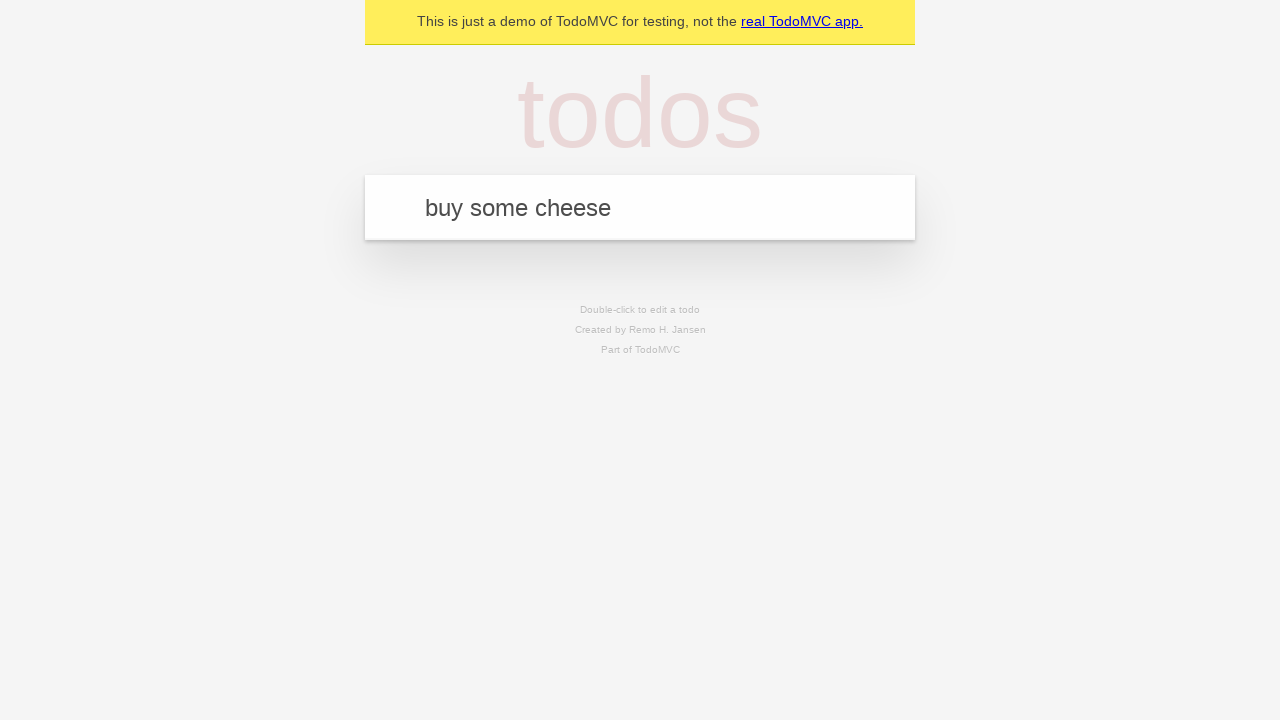

Pressed Enter to create todo 'buy some cheese' on internal:attr=[placeholder="What needs to be done?"i]
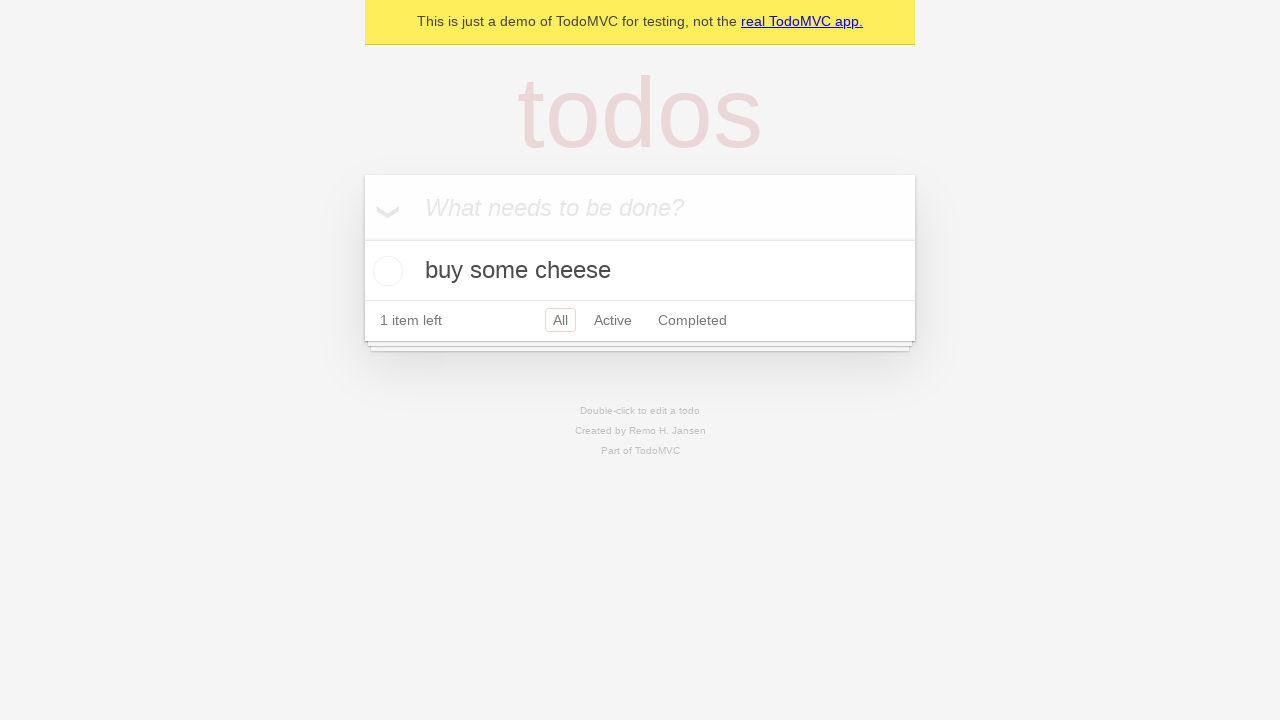

Filled new todo input with 'feed the cat' on internal:attr=[placeholder="What needs to be done?"i]
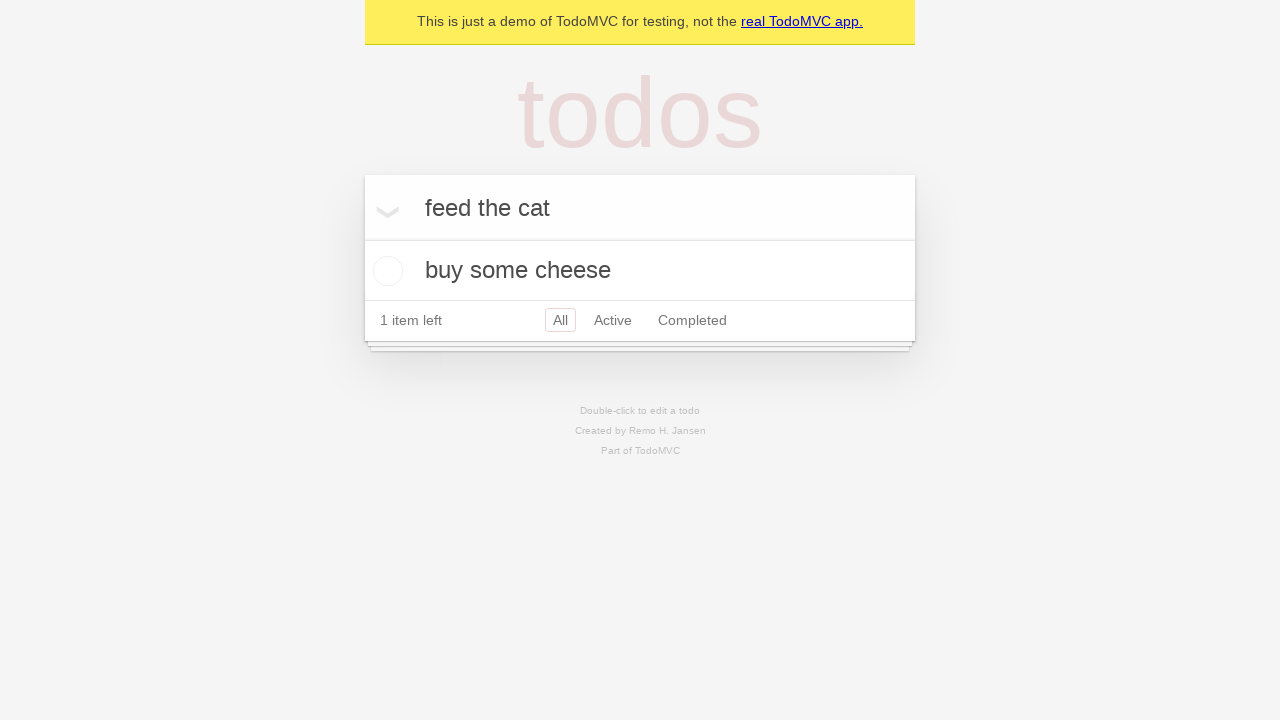

Pressed Enter to create todo 'feed the cat' on internal:attr=[placeholder="What needs to be done?"i]
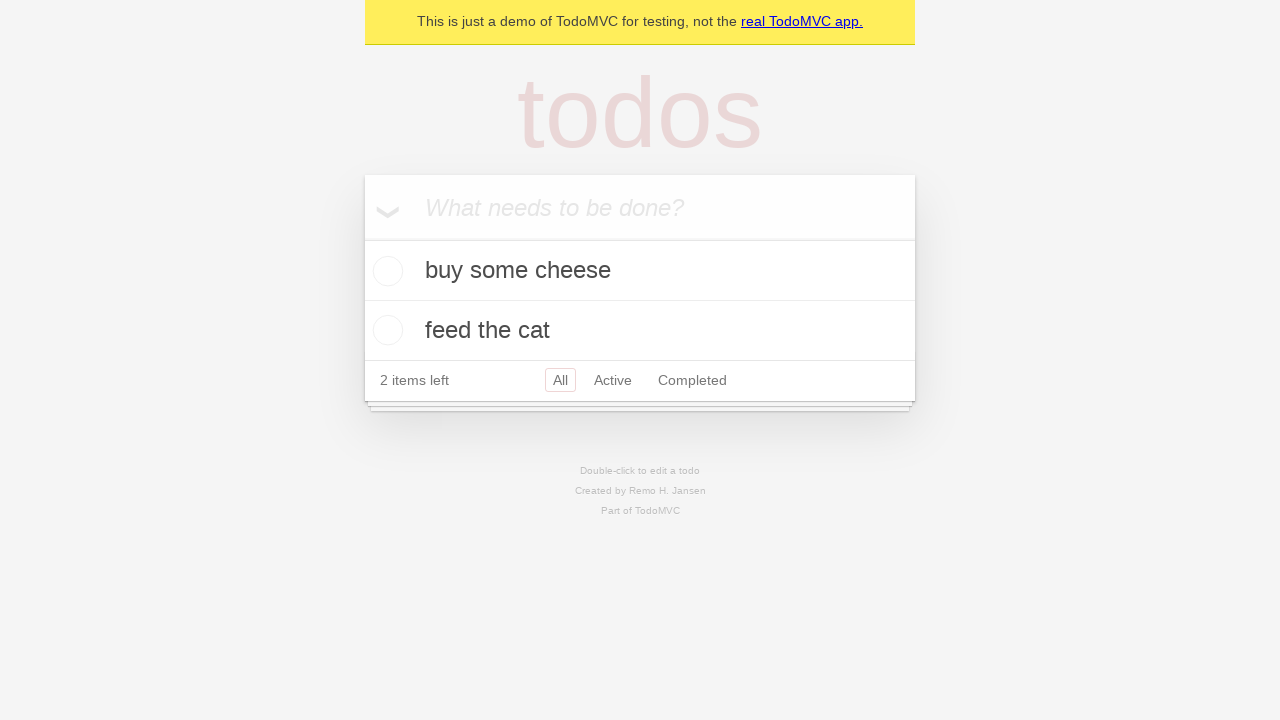

Filled new todo input with 'book a doctors appointment' on internal:attr=[placeholder="What needs to be done?"i]
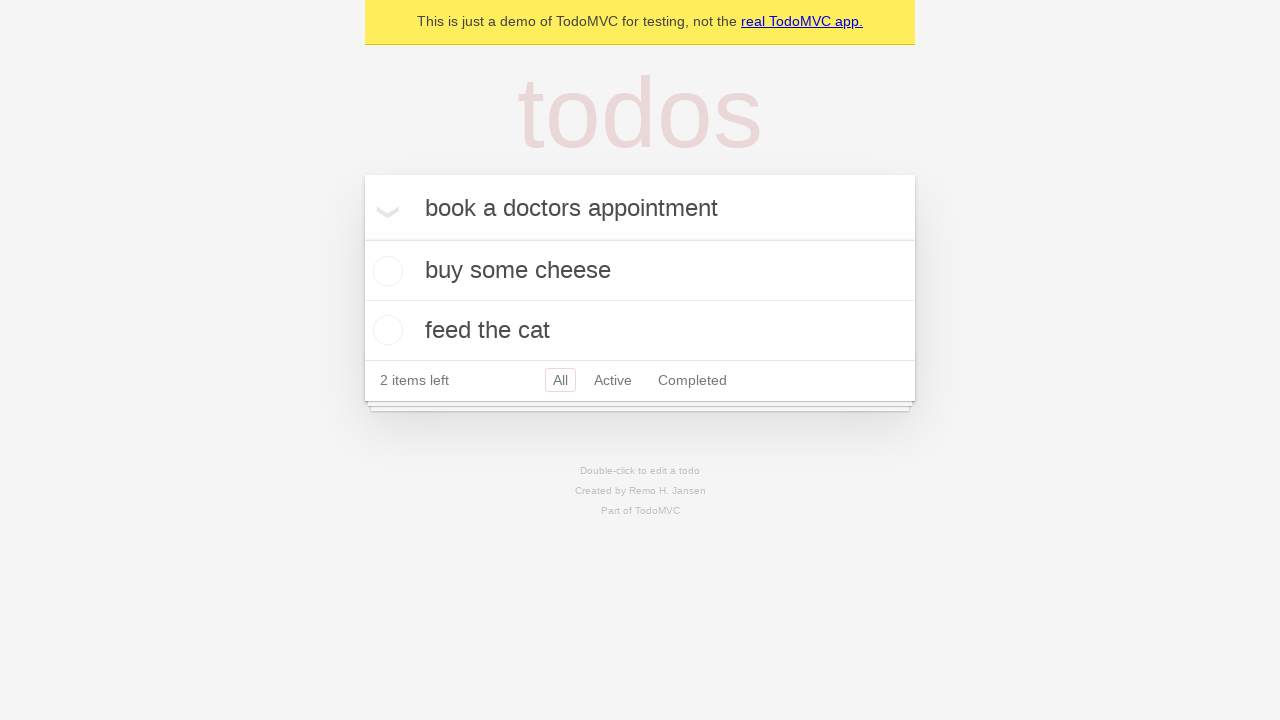

Pressed Enter to create todo 'book a doctors appointment' on internal:attr=[placeholder="What needs to be done?"i]
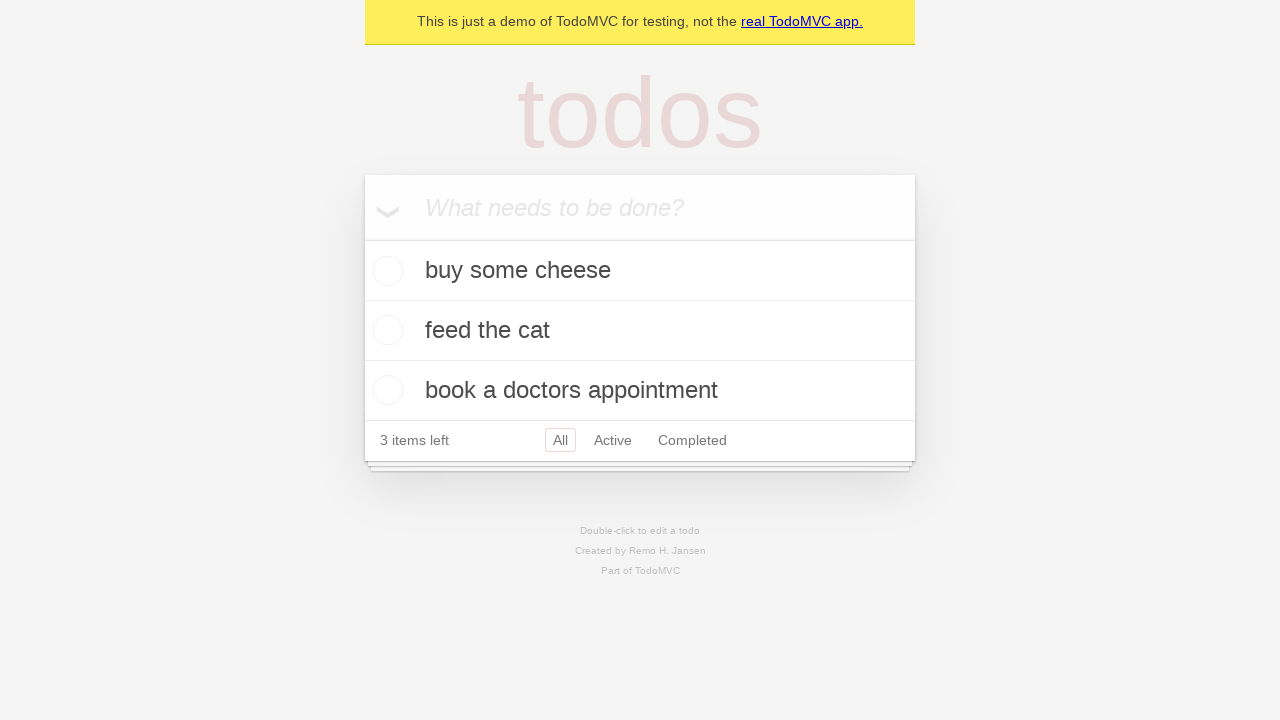

Waited for 3 todos to be present in localStorage
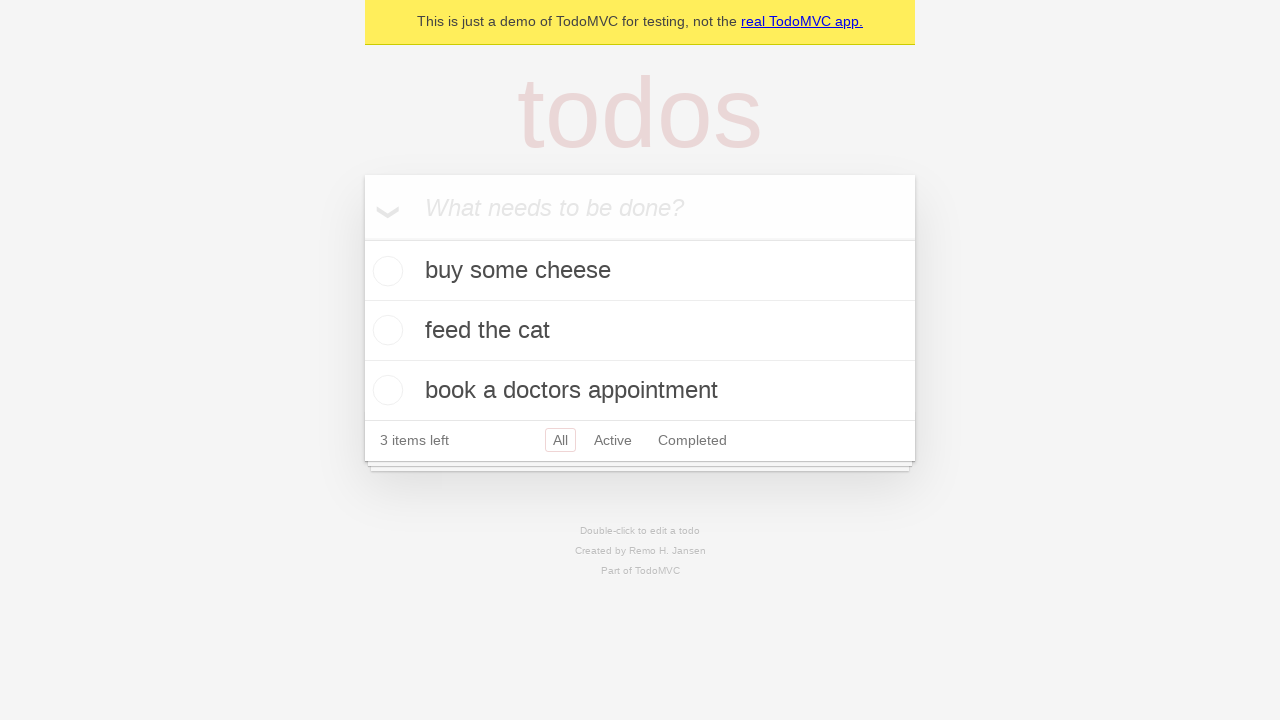

Double-clicked second todo item to enter edit mode at (640, 331) on internal:testid=[data-testid="todo-item"s] >> nth=1
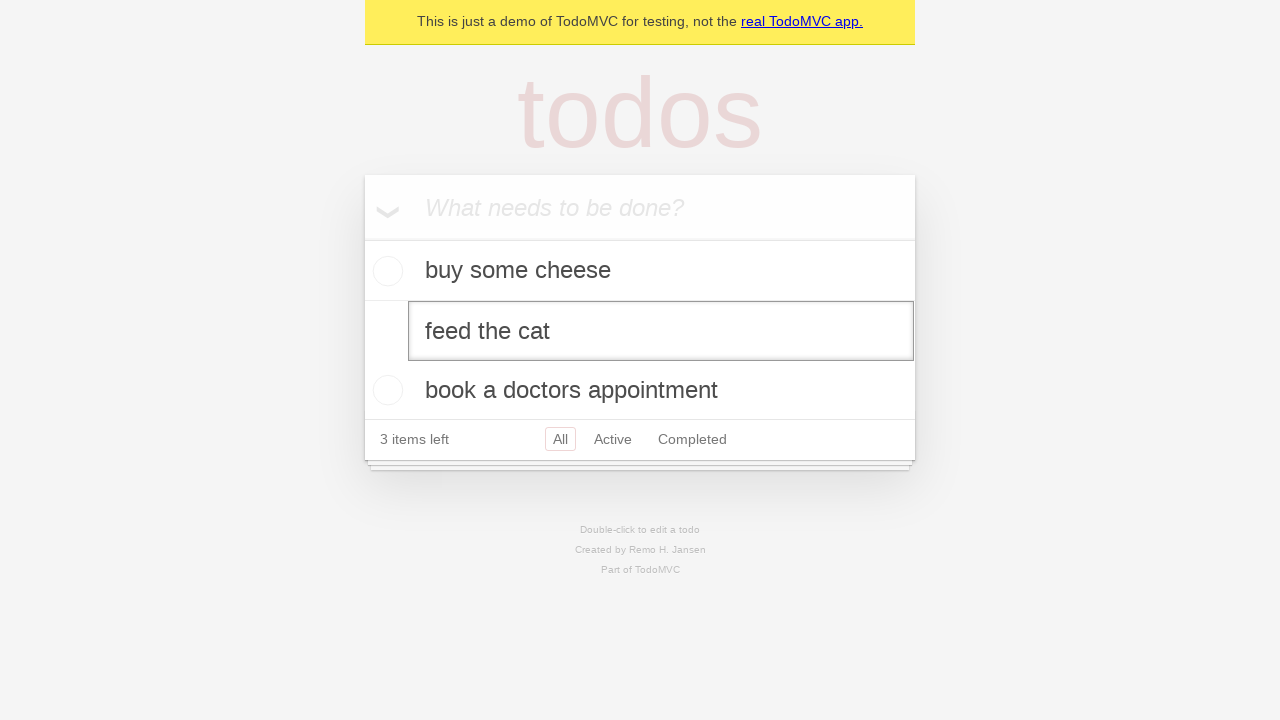

Cleared the edit textbox by filling with empty string on internal:testid=[data-testid="todo-item"s] >> nth=1 >> internal:role=textbox[nam
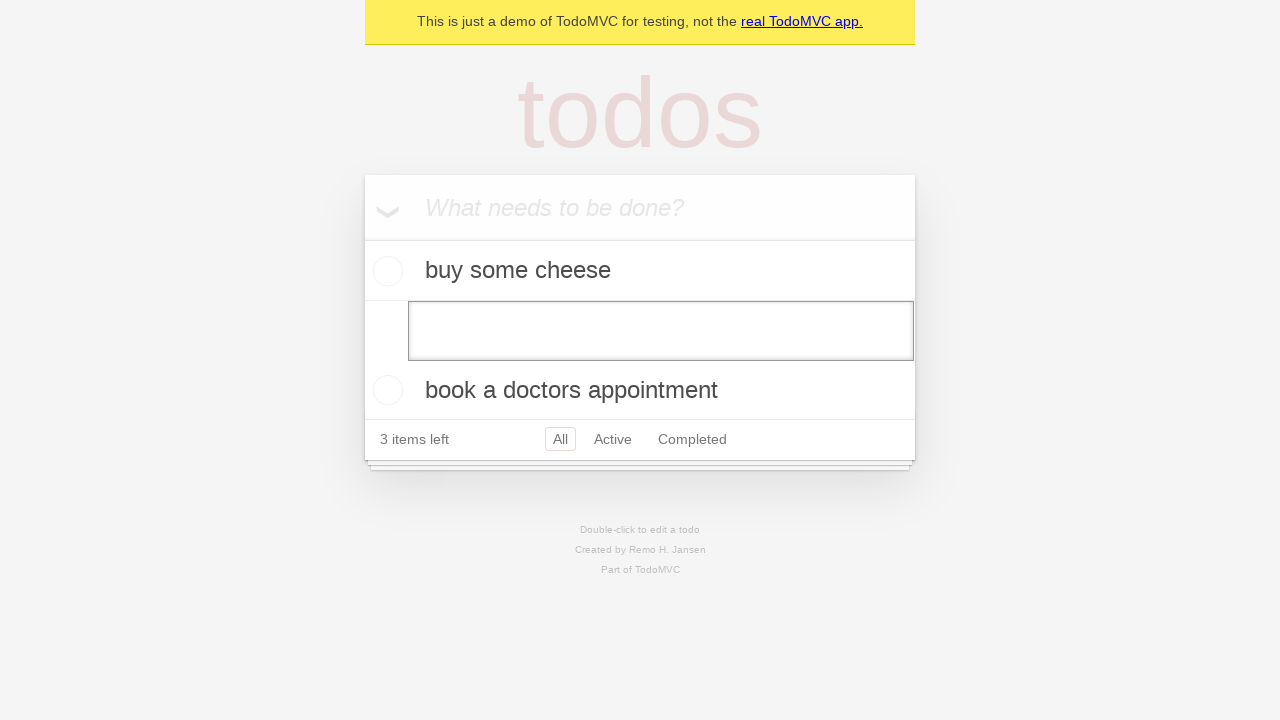

Pressed Enter to confirm empty edit, removing the todo item on internal:testid=[data-testid="todo-item"s] >> nth=1 >> internal:role=textbox[nam
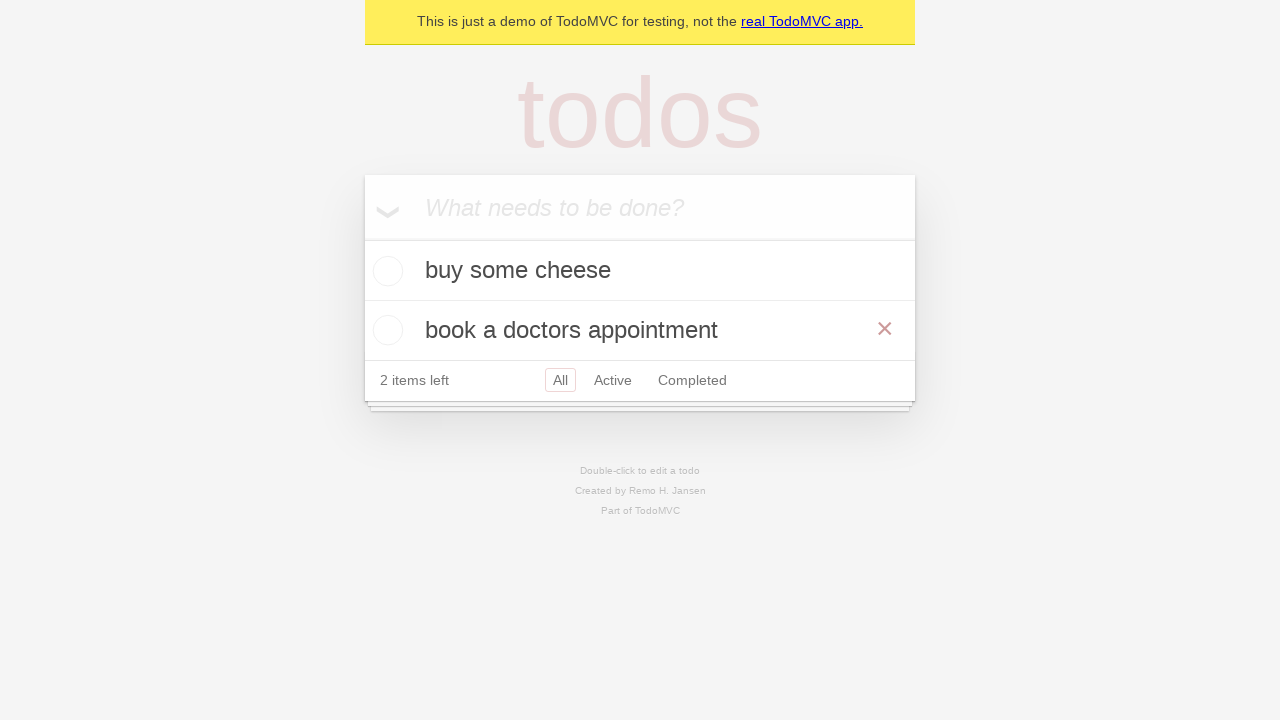

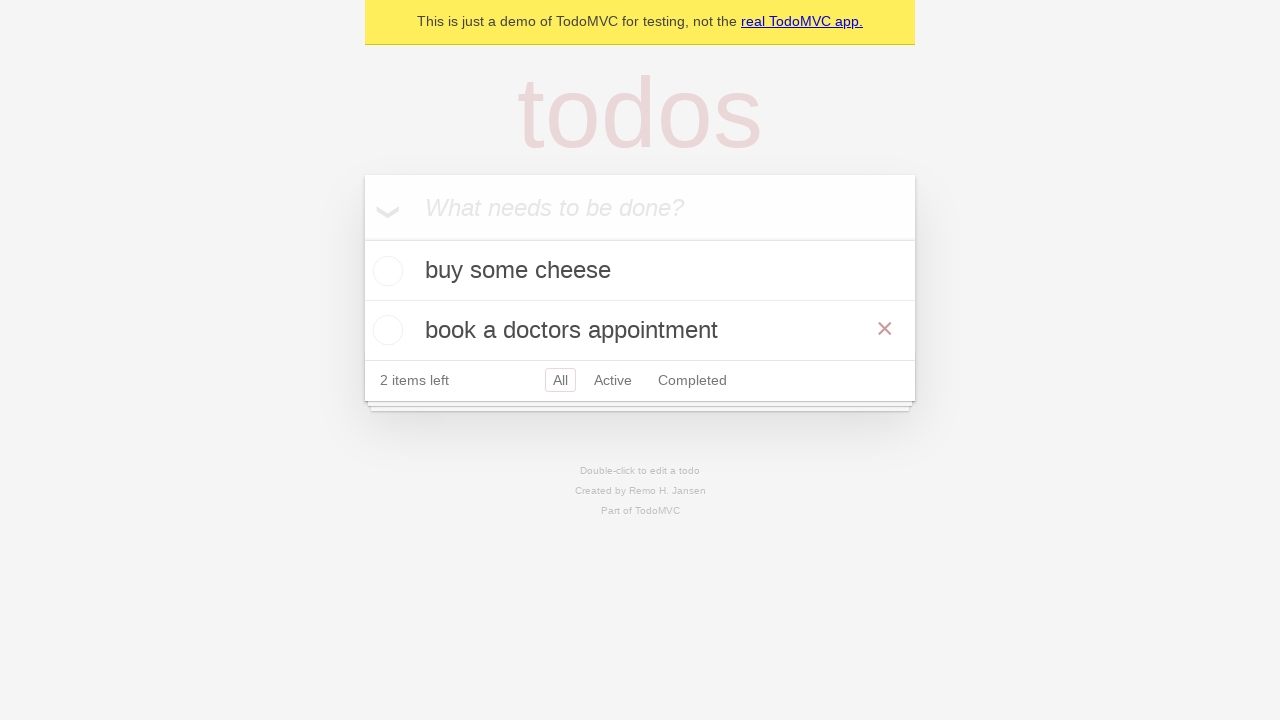